Tests jQuery UI autocomplete widget by typing a character, waiting for suggestions to appear, and selecting an option from the dropdown list.

Starting URL: https://jqueryui.com/autocomplete/

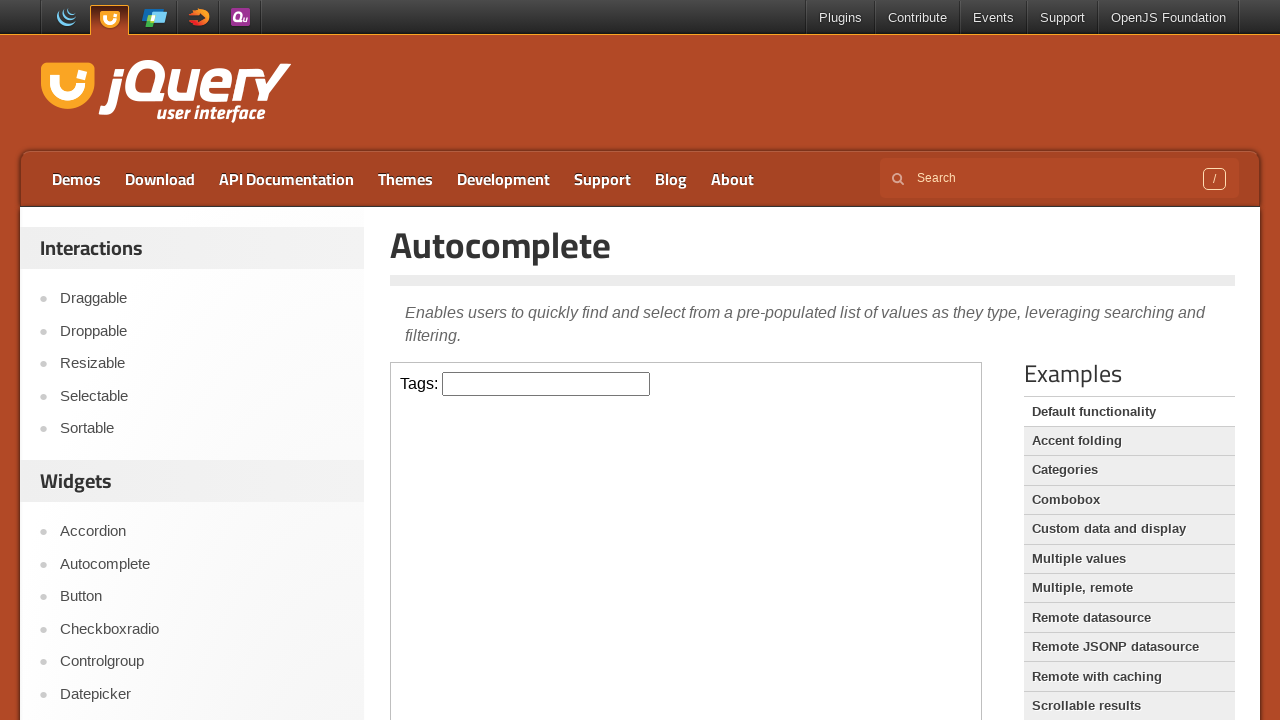

Located the demo iframe
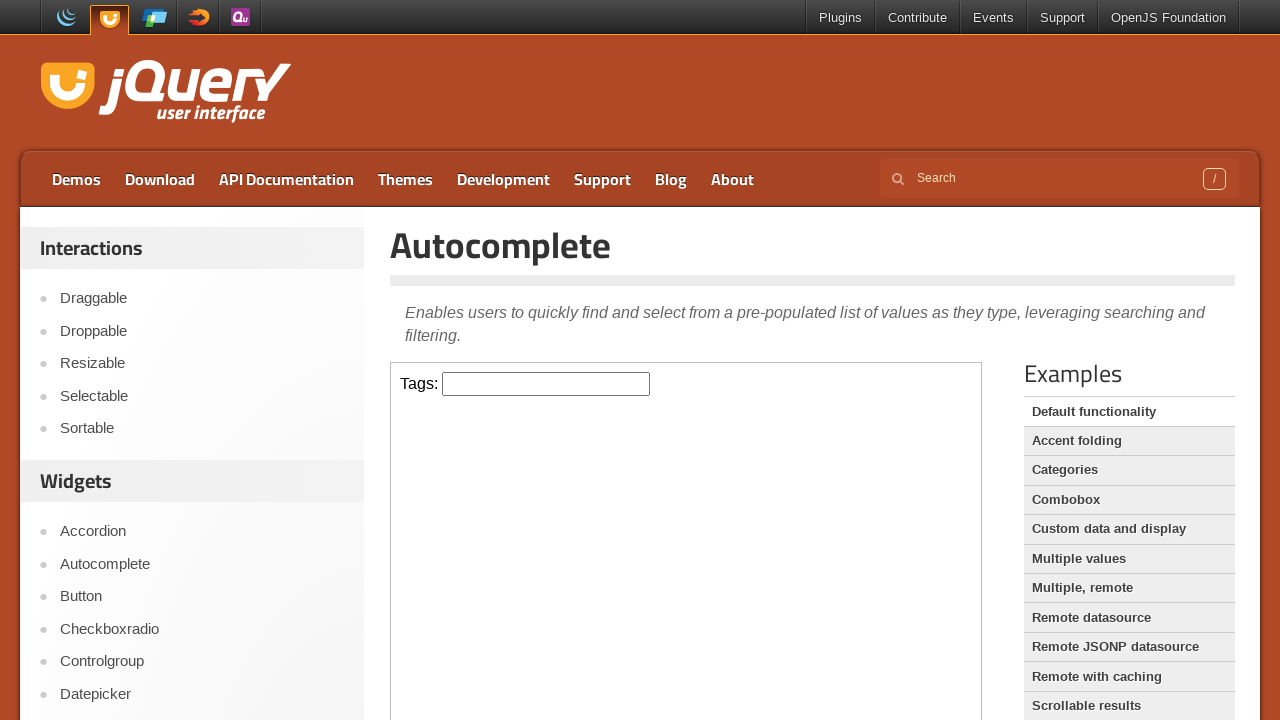

Typed 'C' into the autocomplete input field on .demo-frame >> internal:control=enter-frame >> #tags
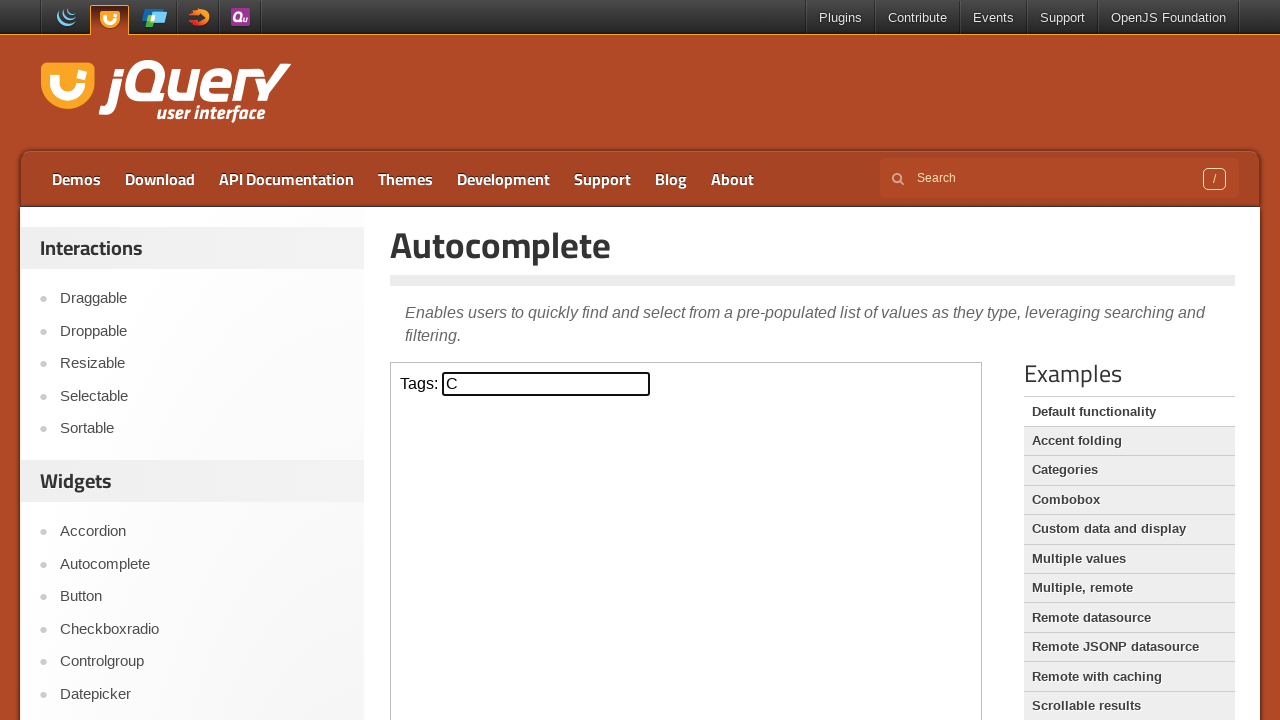

Autocomplete suggestions dropdown appeared
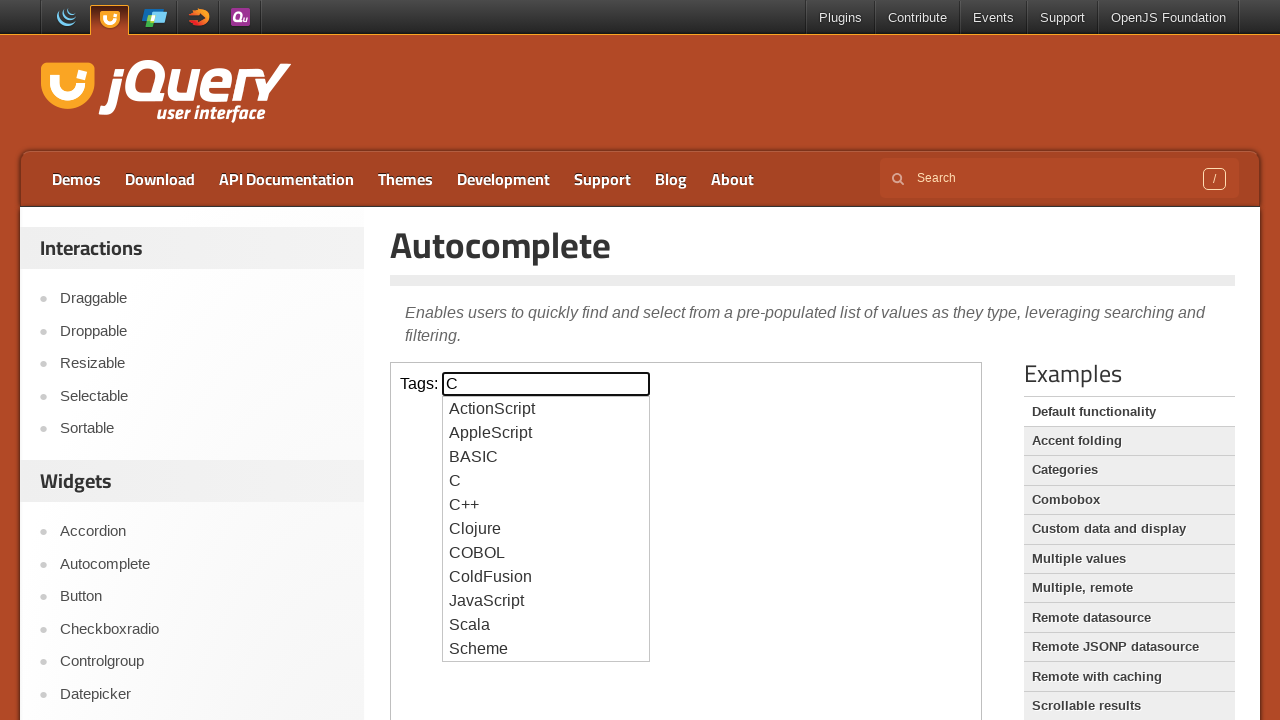

Selected 'Clojure' from the autocomplete suggestions at (546, 529) on .demo-frame >> internal:control=enter-frame >> #ui-id-1 li >> internal:has-text=
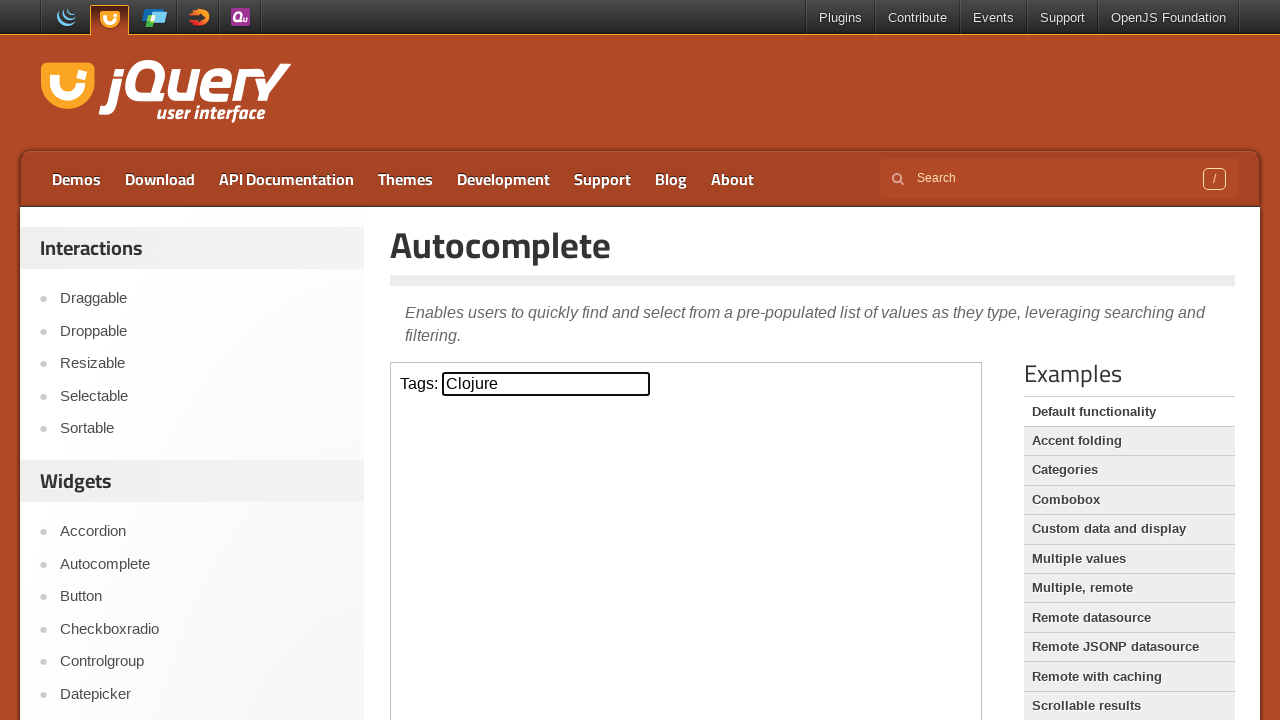

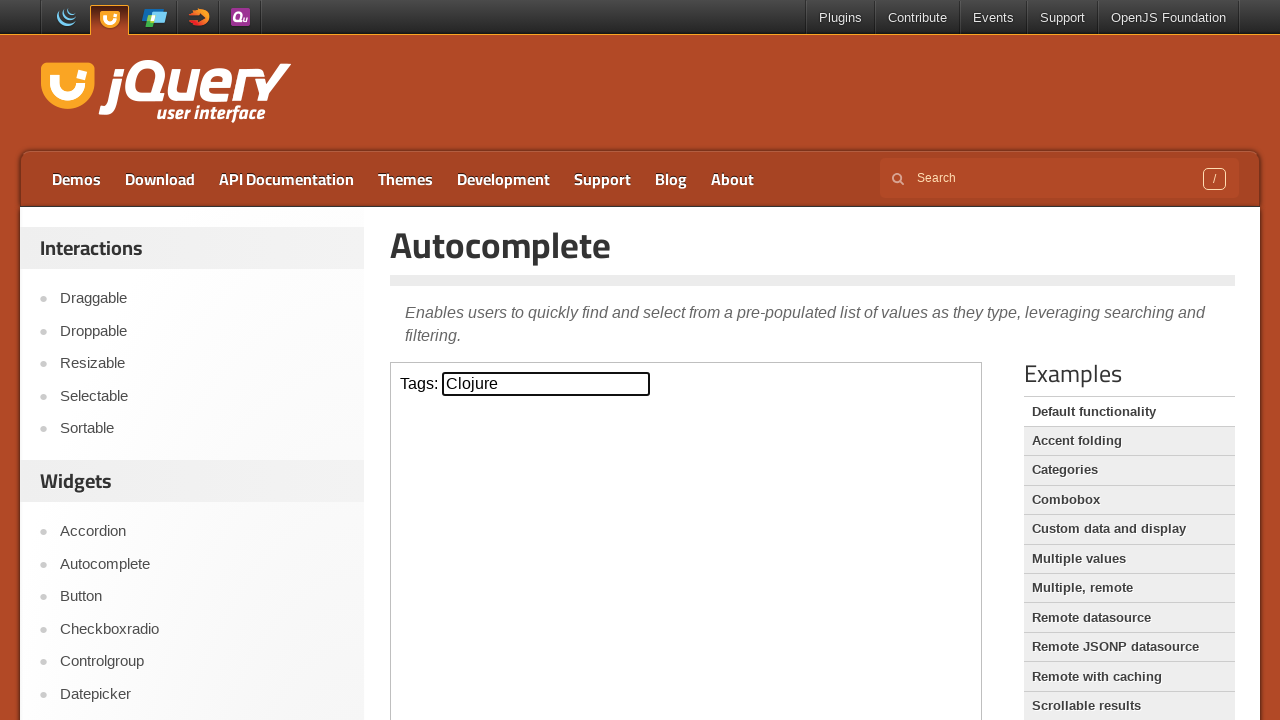